Tests a multi-step form interaction on a Cognos reporting interface by selecting options from cascading dropdowns (year, region, establishment type, establishment) and submitting the form to generate a report.

Starting URL: http://cognos.deis.cl/ibmcognos/cgi-bin/cognos.cgi?b_action=cognosViewer&ui.action=run&ui.object=/content/folder%5B@name=%27PUB%27%5D/folder%5B@name=%27REPORTES%27%5D/folder%5B@name=%27Atenciones%20de%20Urgencia%27%5D/report%5B@name=%27Atenciones%20Urgencia%20-%20Vista%20por%20semanas%20-%20Servicios%27%5D&ui.name=Atenciones%20Urgencia%20-%20Vista%20por%20semanas%20-%20Servicios&run.outputFormat=&run.prompt=true#

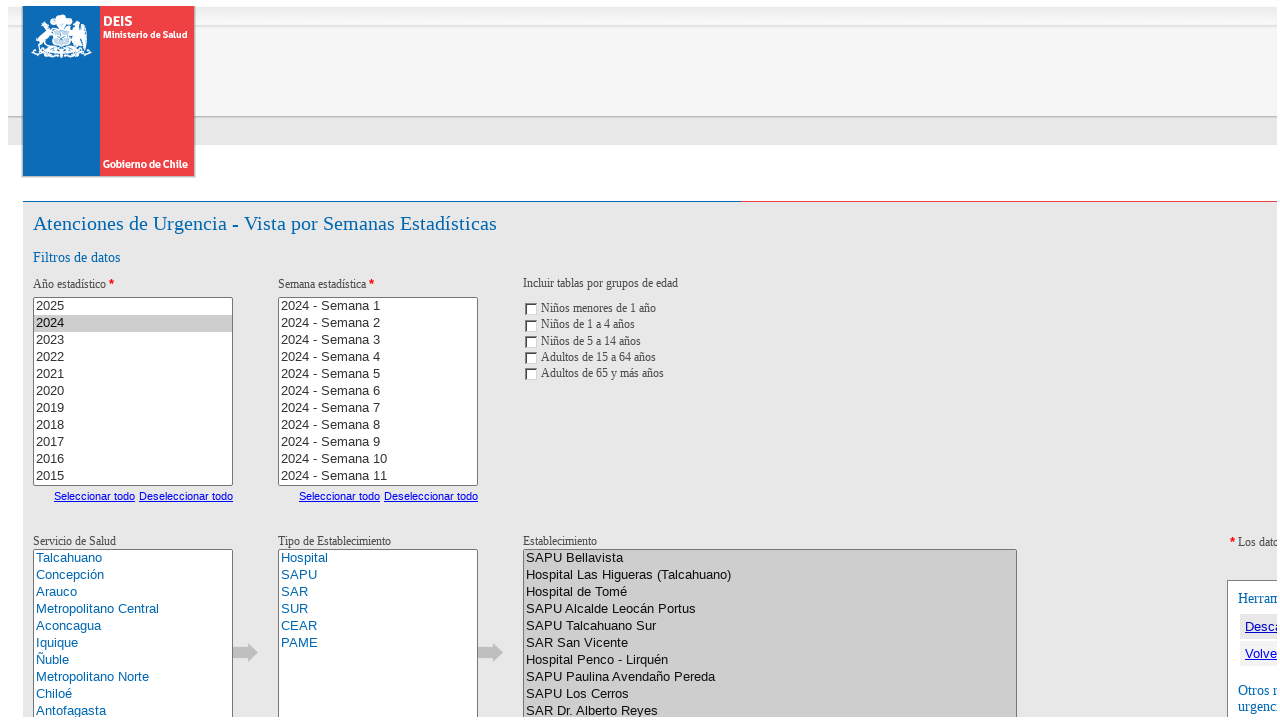

Waited 5 seconds for Cognos reporting page to load
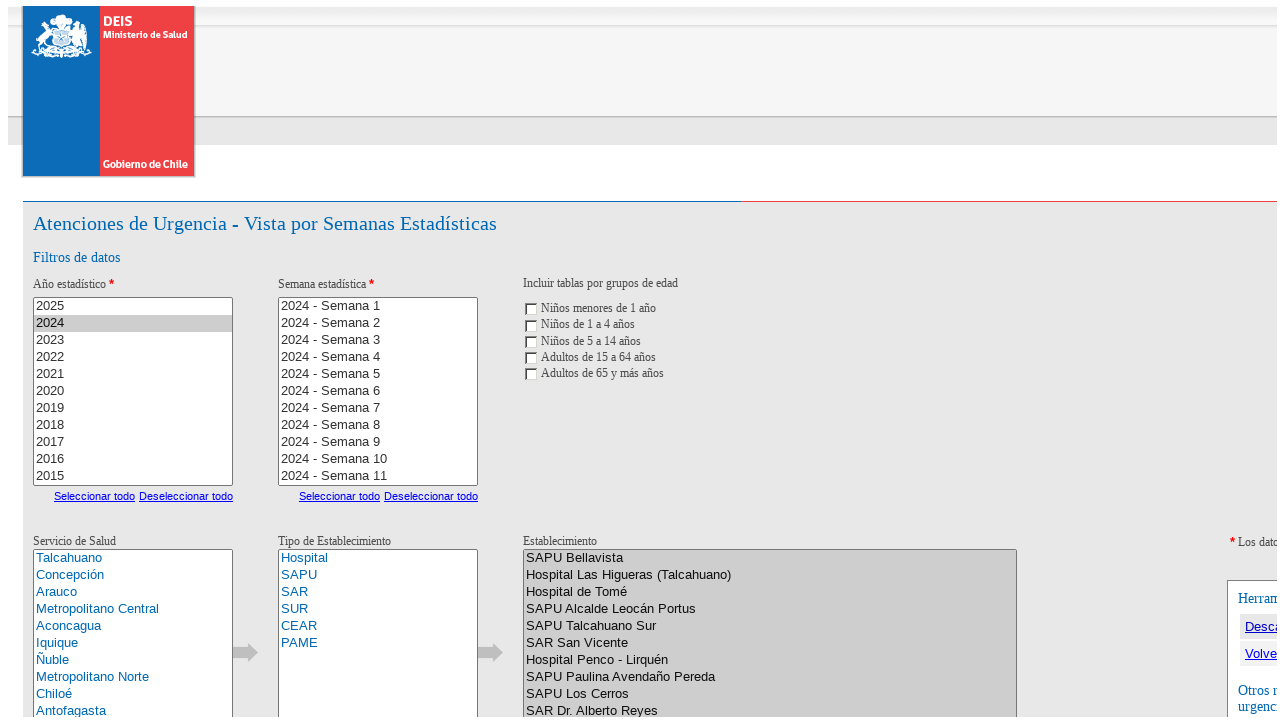

Selected first year option from year dropdown on xpath=/html/body/form[1]/table/tbody/tr[3]/td/div/div[1]/table/tbody/tr/td/div[2
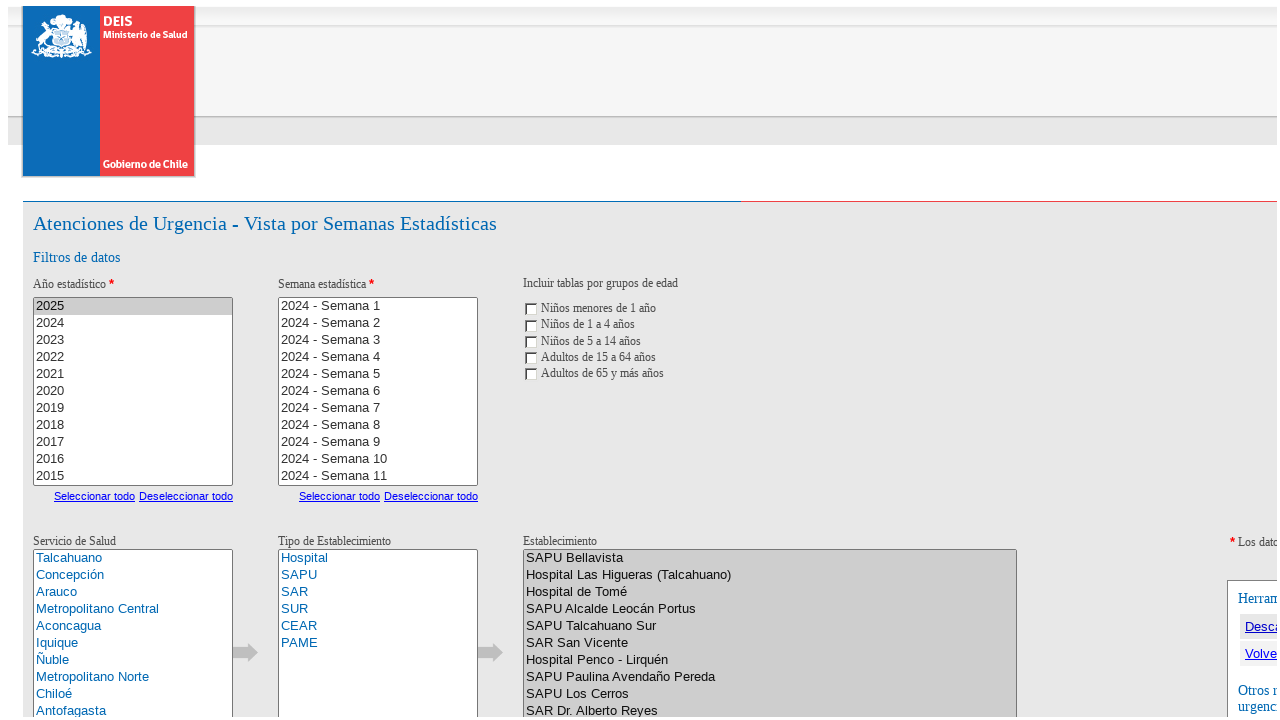

Waited 1 second for year selection to cascade
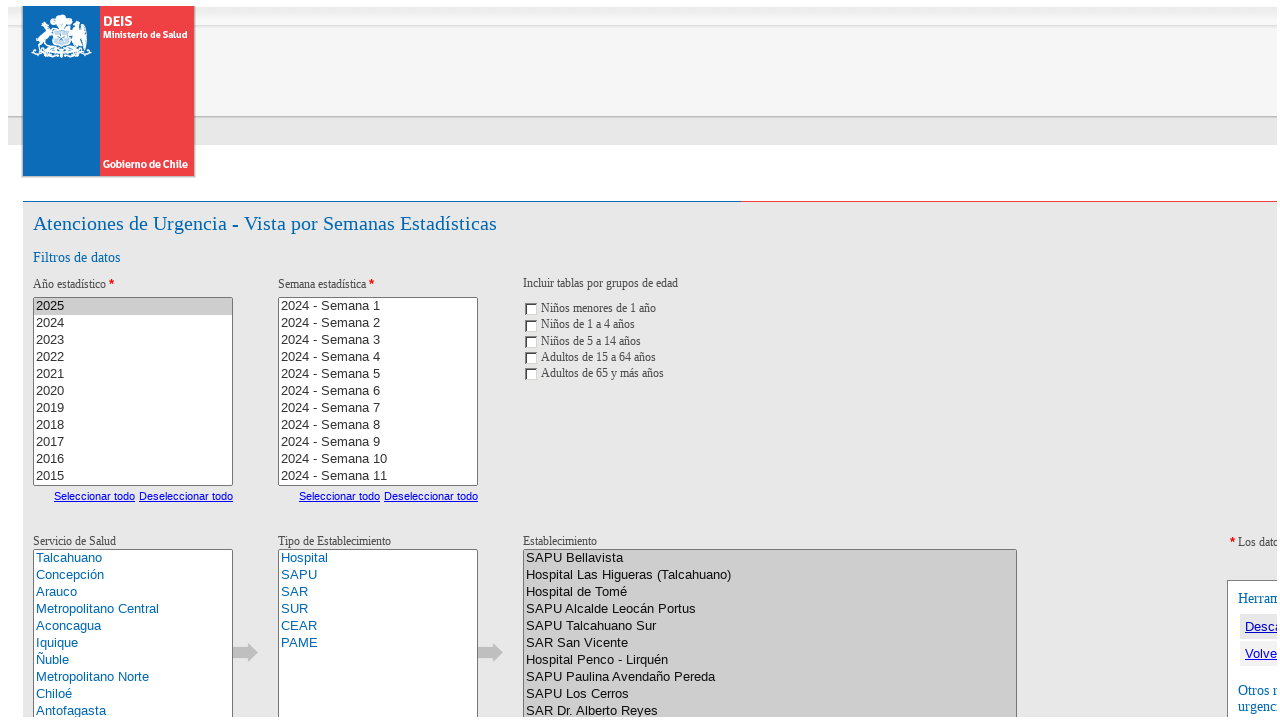

Selected first region option from region dropdown on xpath=/html/body/form[1]/table/tbody/tr[3]/td/div/div[1]/table/tbody/tr/td/div[2
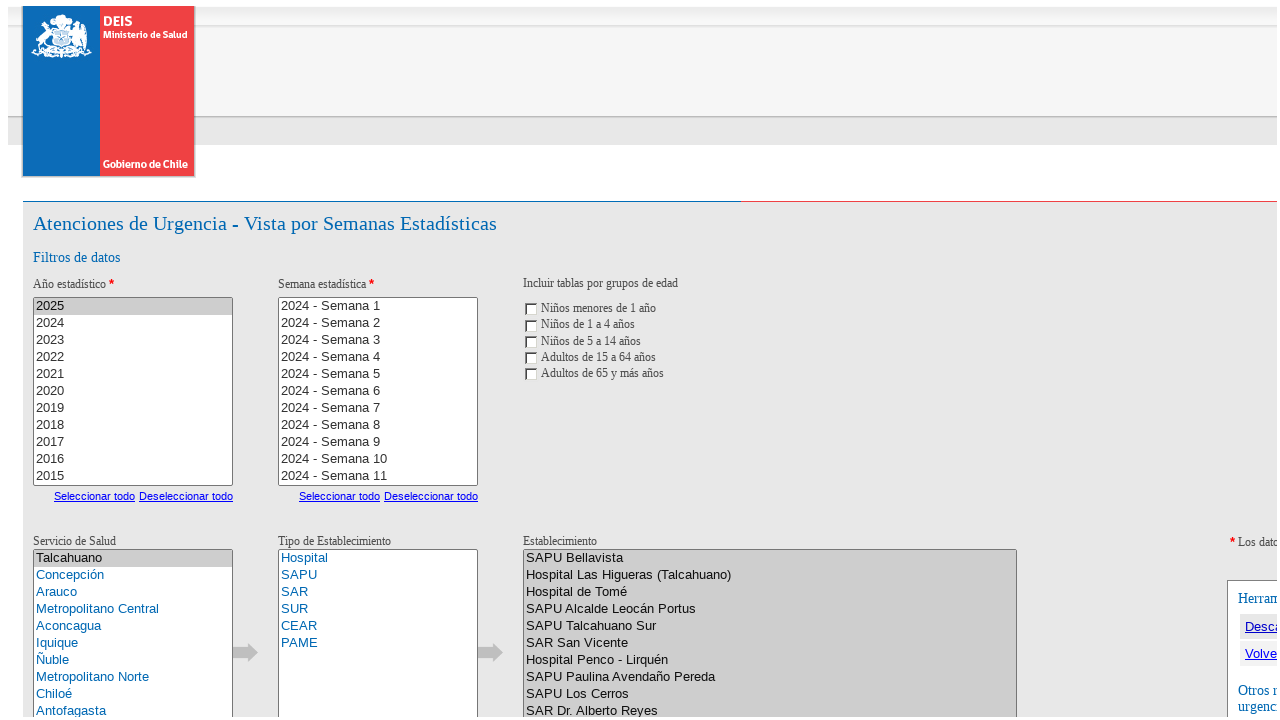

Waited 1 second for region selection to cascade
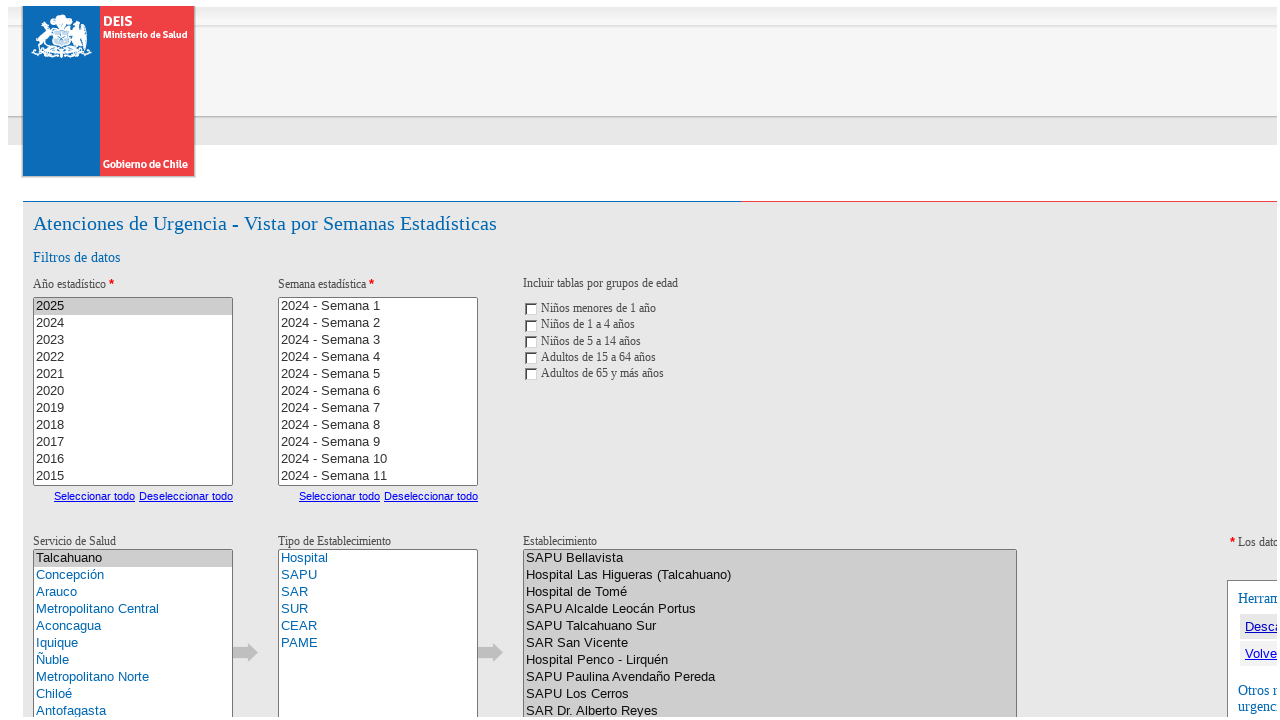

Selected first establishment type option from establishment type dropdown on xpath=/html/body/form[1]/table/tbody/tr[3]/td/div/div[1]/table/tbody/tr/td/div[2
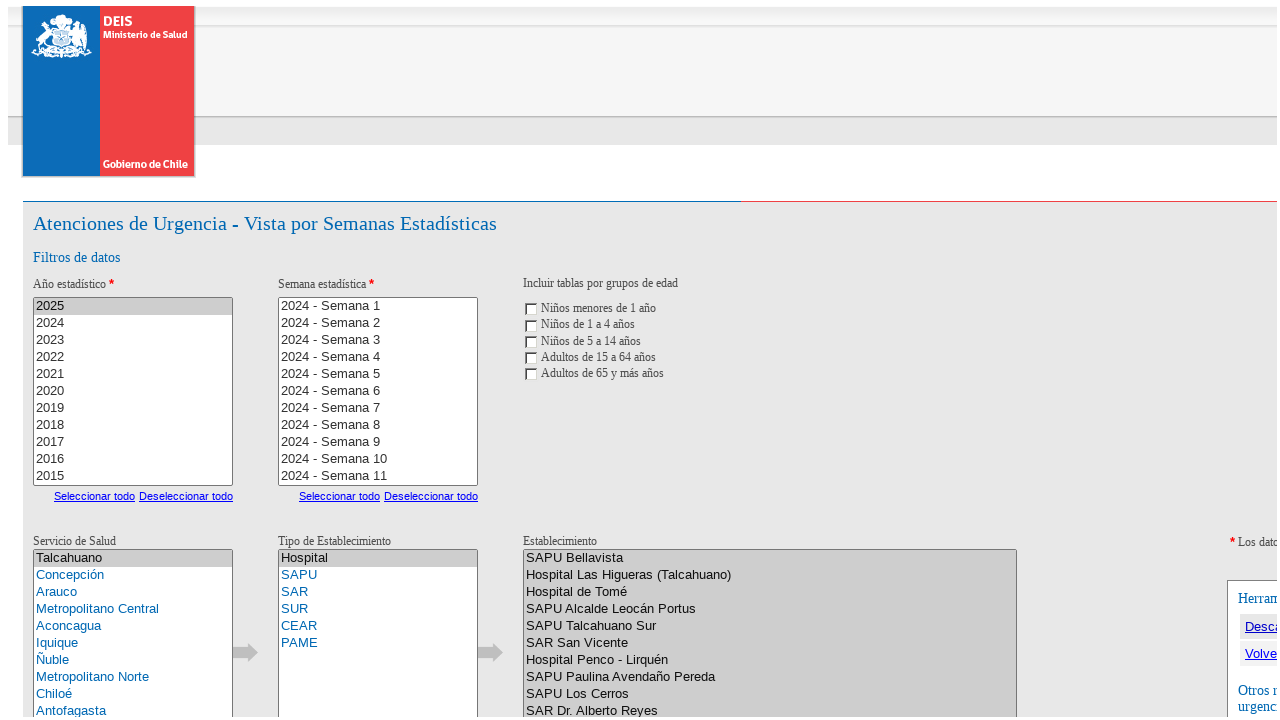

Waited 1 second for establishment type selection to cascade
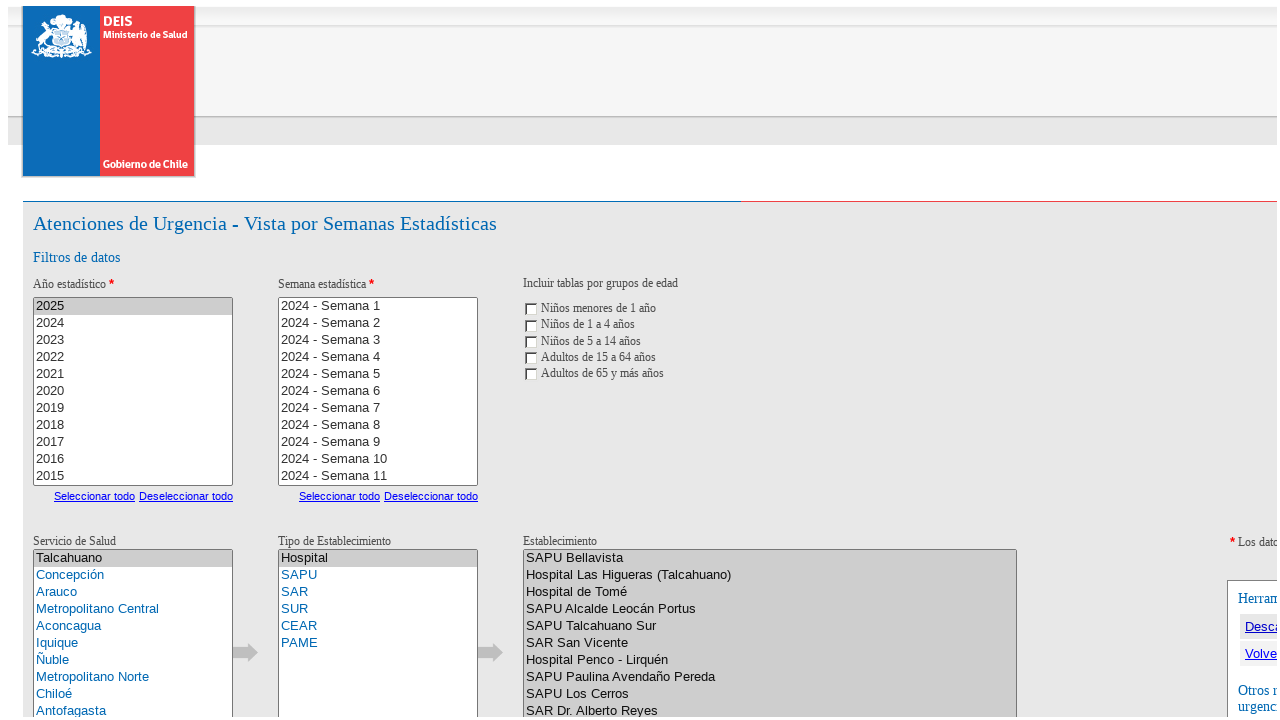

Selected first establishment option from establishment dropdown on xpath=/html/body/form[1]/table/tbody/tr[3]/td/div/div[1]/table/tbody/tr/td/div[2
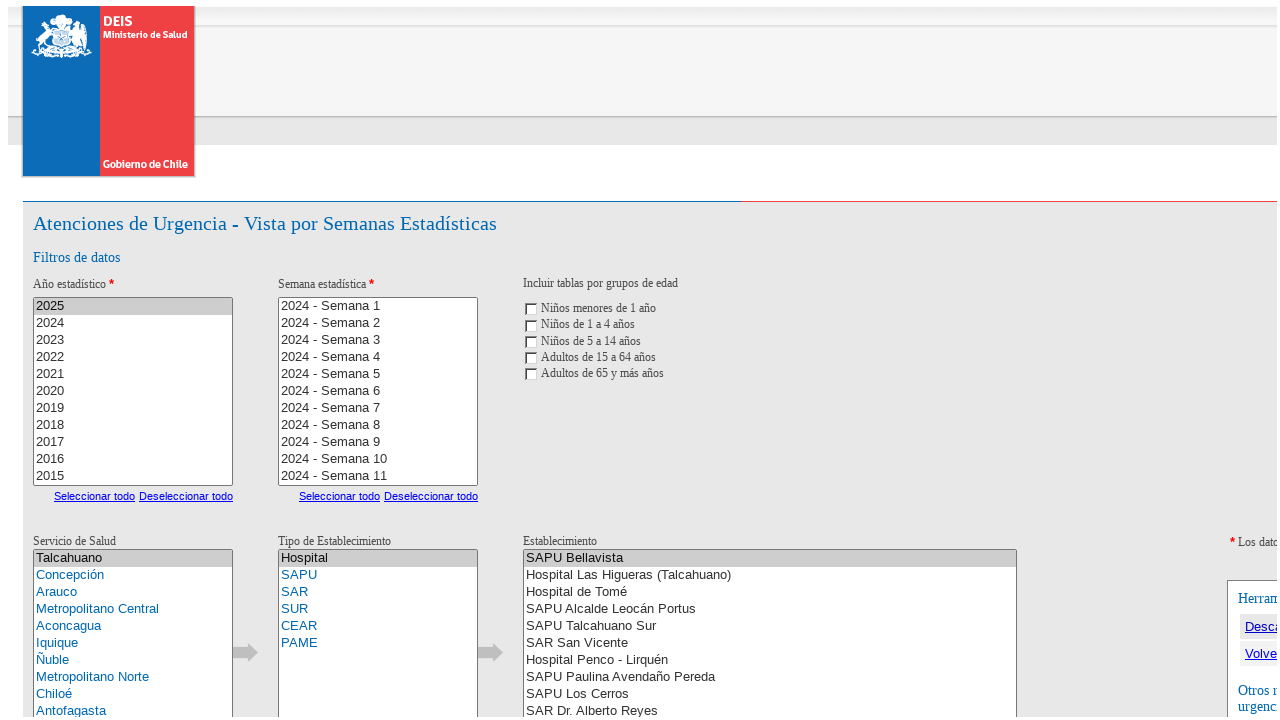

Waited 1 second for establishment selection to complete
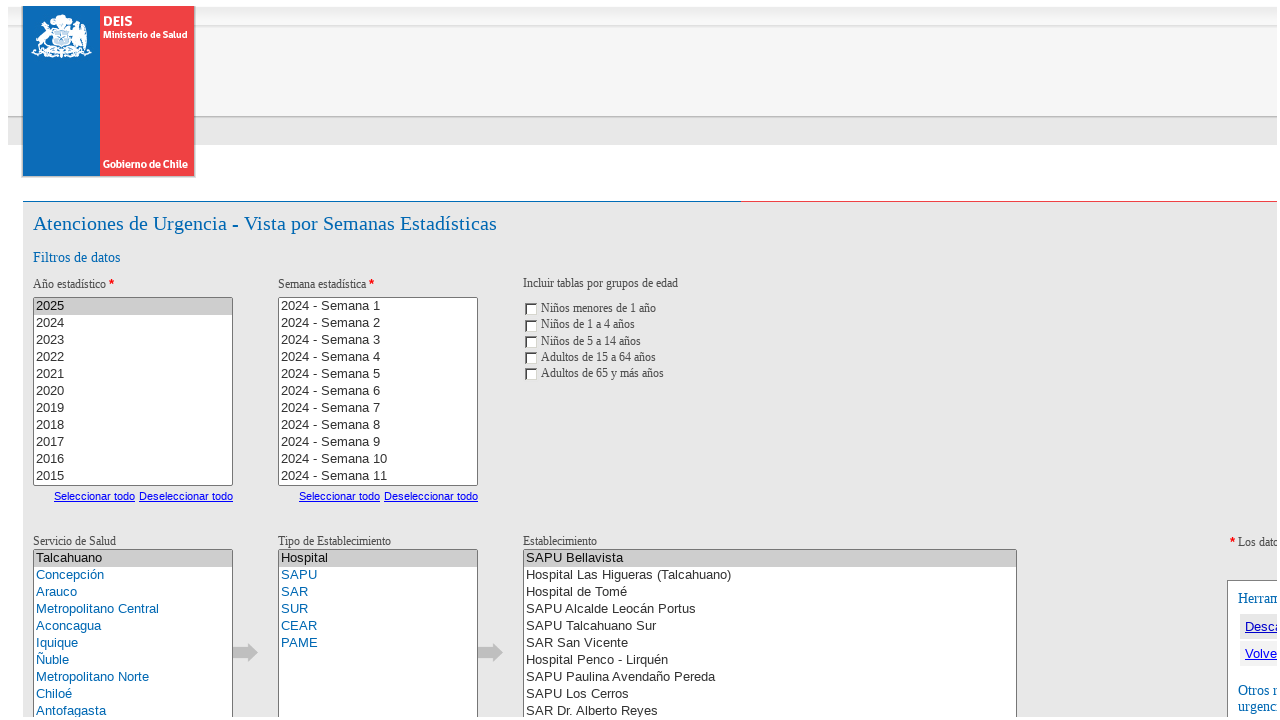

Clicked submit button to generate report at (1110, 360) on button >> nth=0
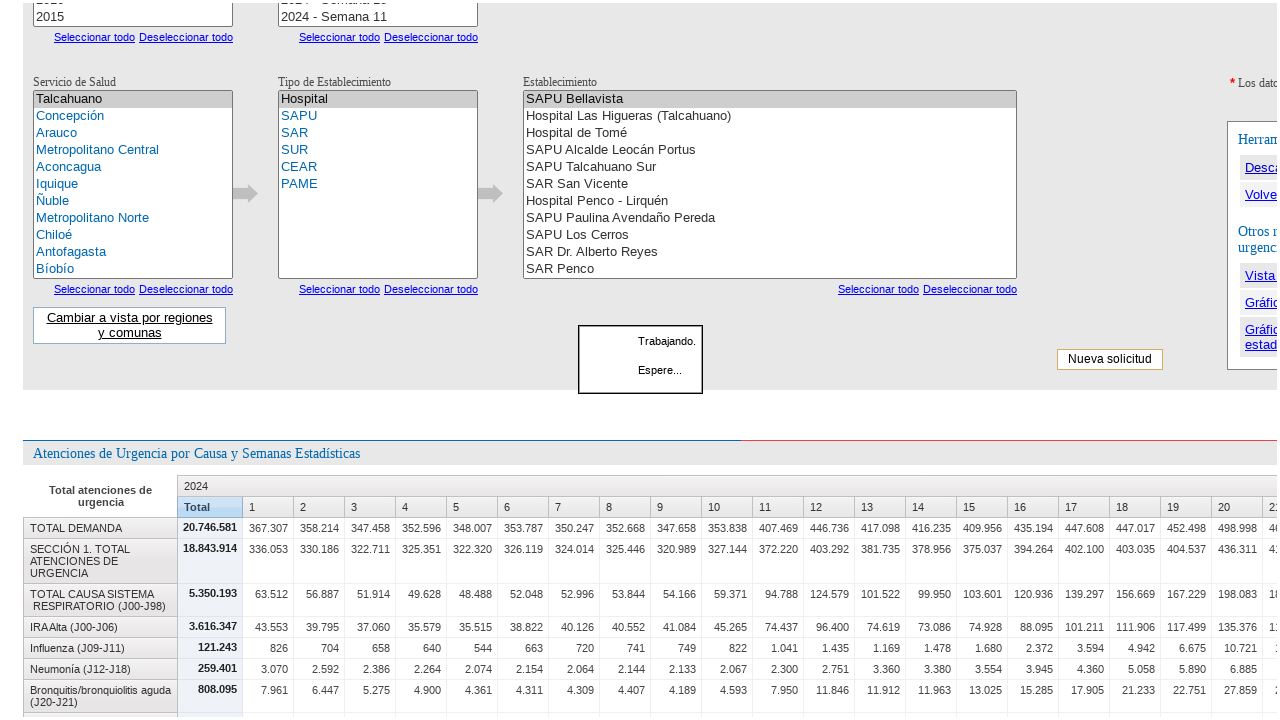

Report results loaded successfully
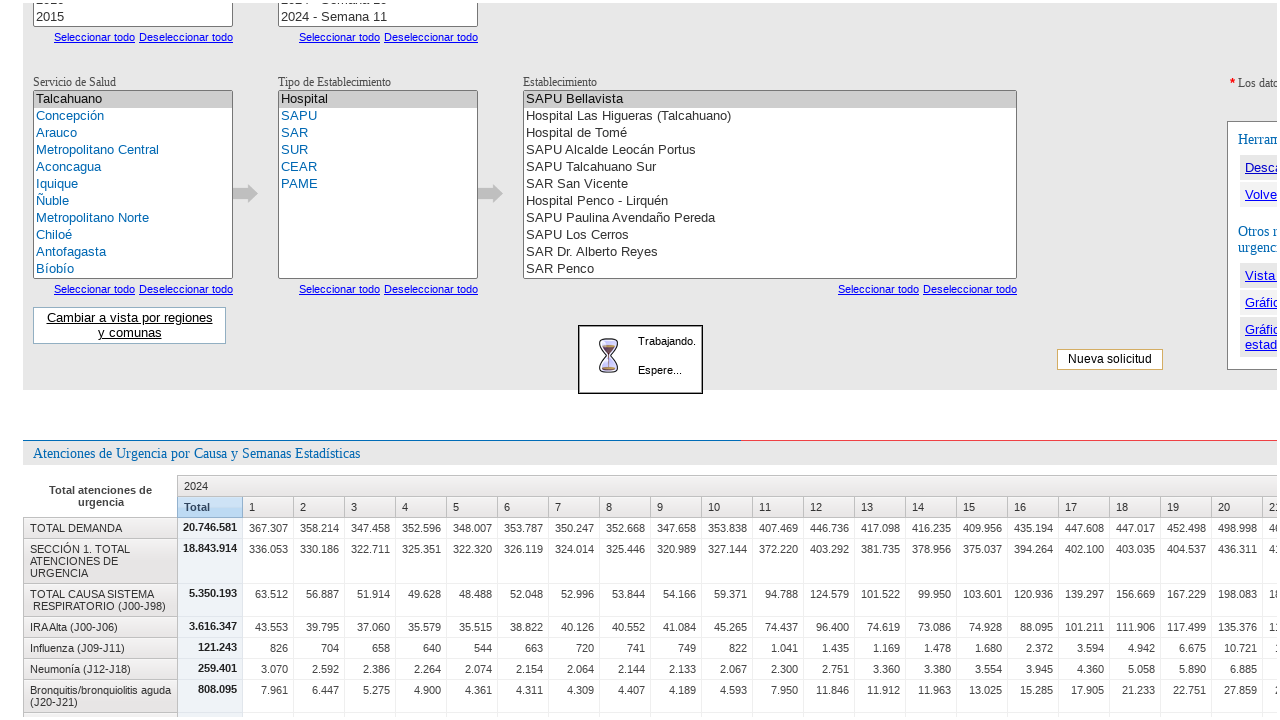

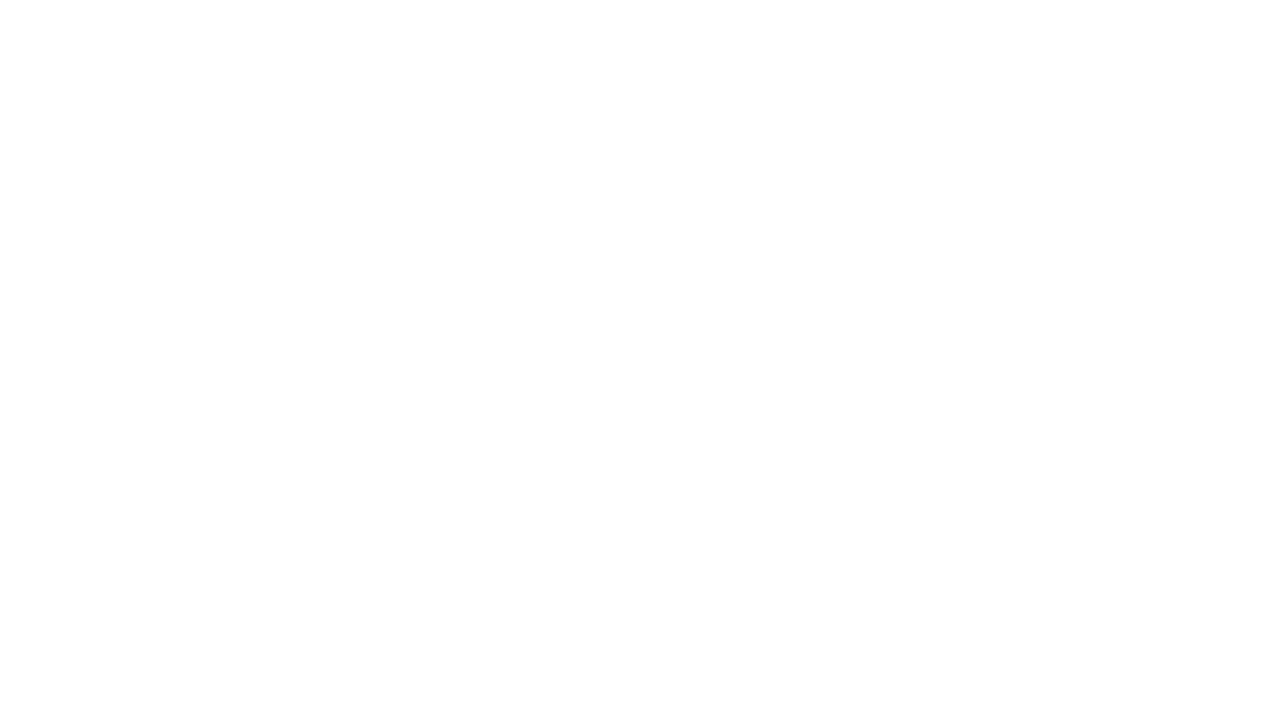